Tests different mouse click actions including single click, double click, and right-click (context click) on various buttons on a demo page.

Starting URL: http://sahitest.com/demo/clicks.htm

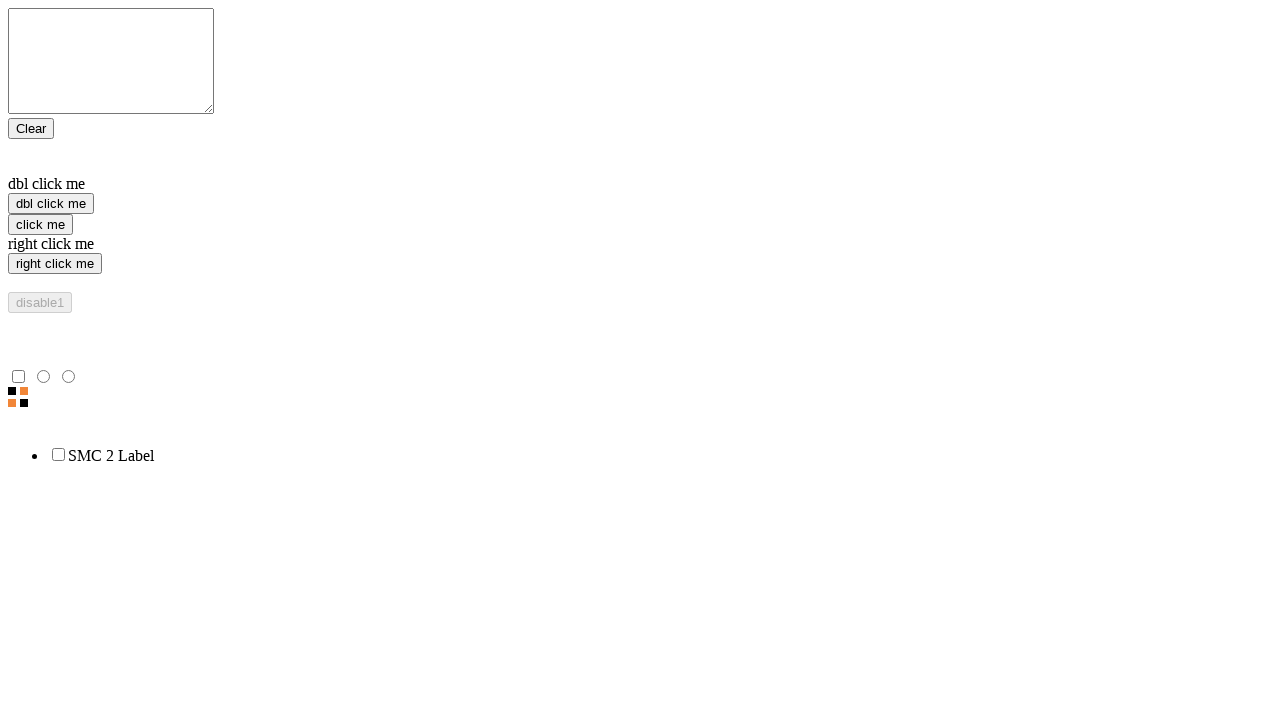

Navigated to clicks demo page
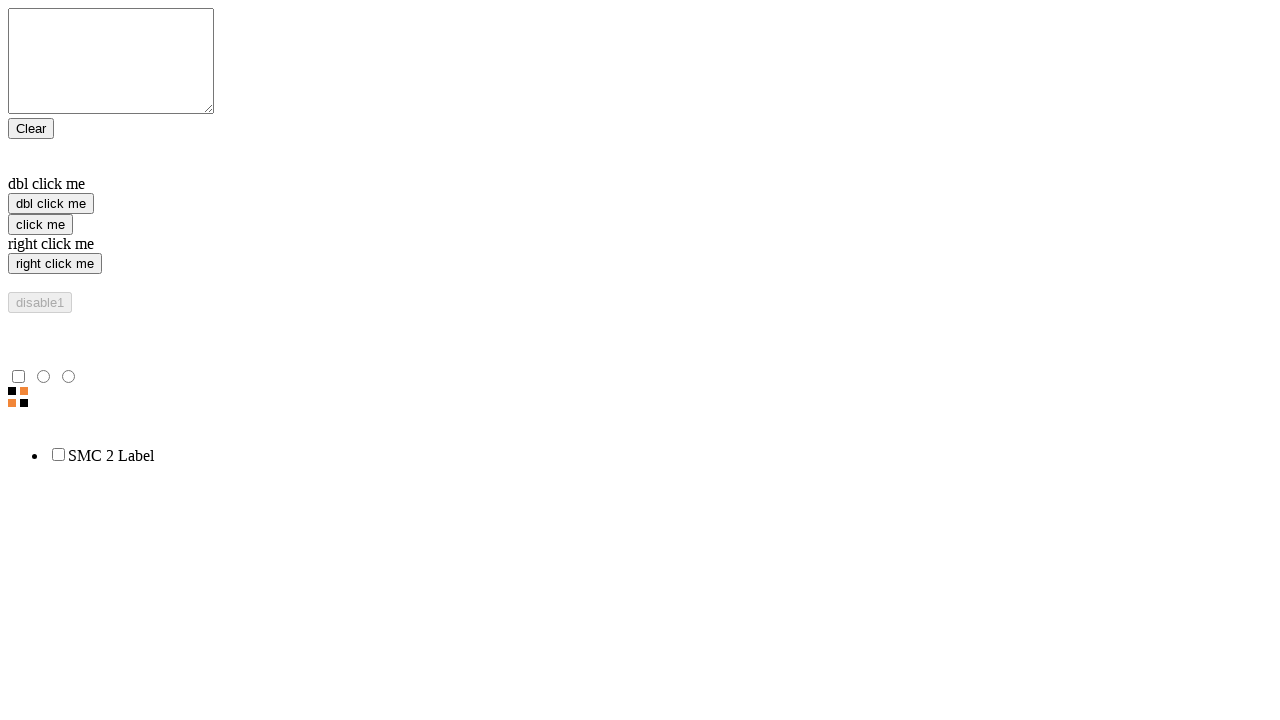

Single clicked the 'click me' button at (40, 224) on xpath=//html/body/form/input[3]
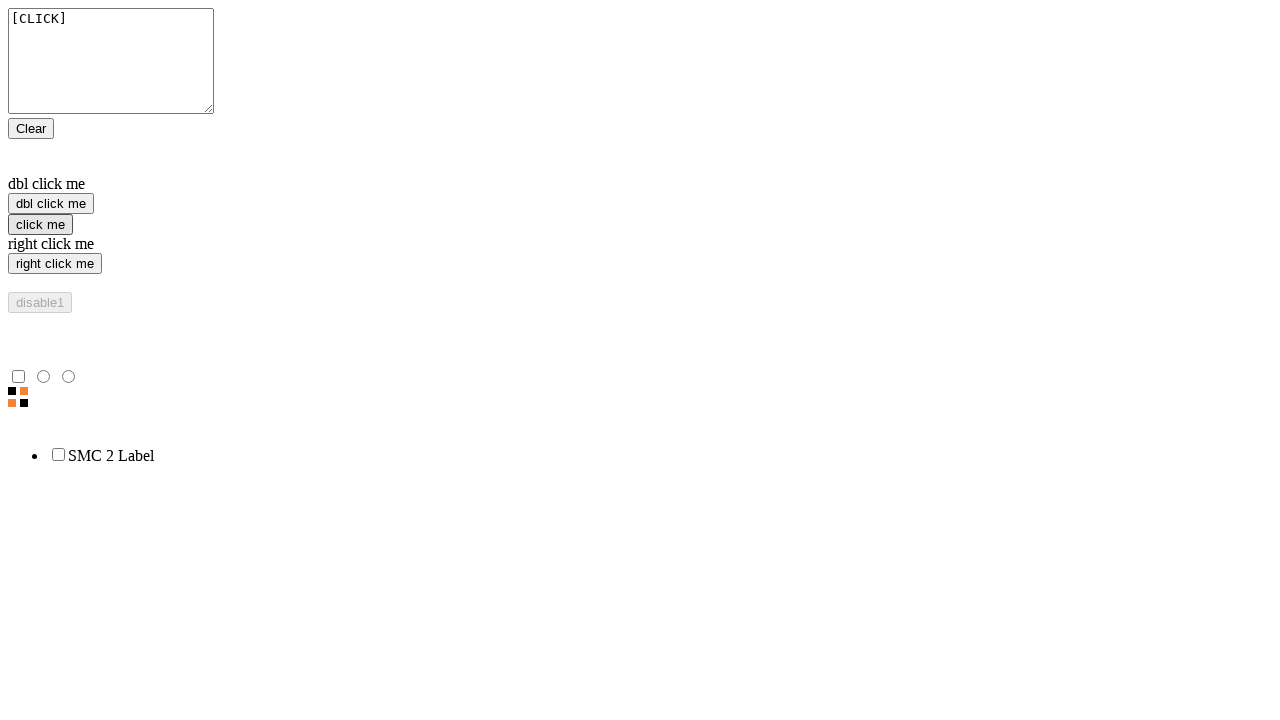

Double clicked the 'dbl click me' button at (51, 204) on xpath=//html/body/form/input[2]
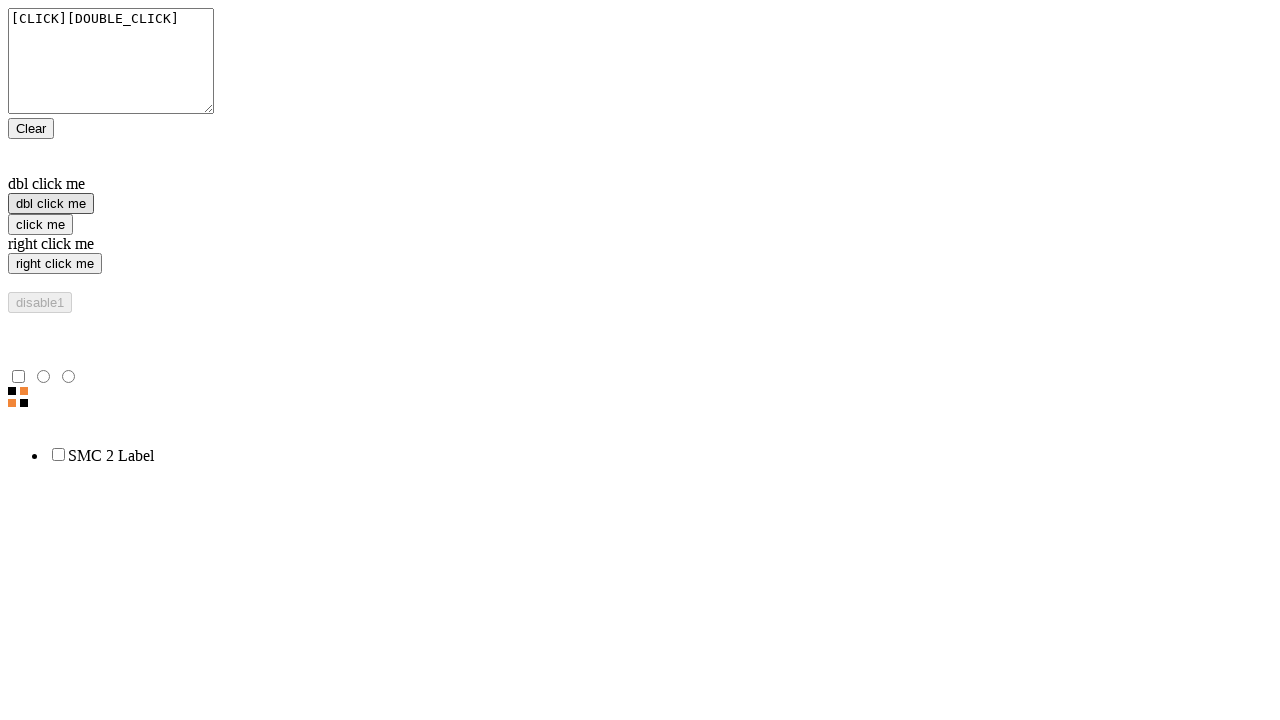

Right-clicked the 'right click me' button at (55, 264) on //html/body/form/input[4]
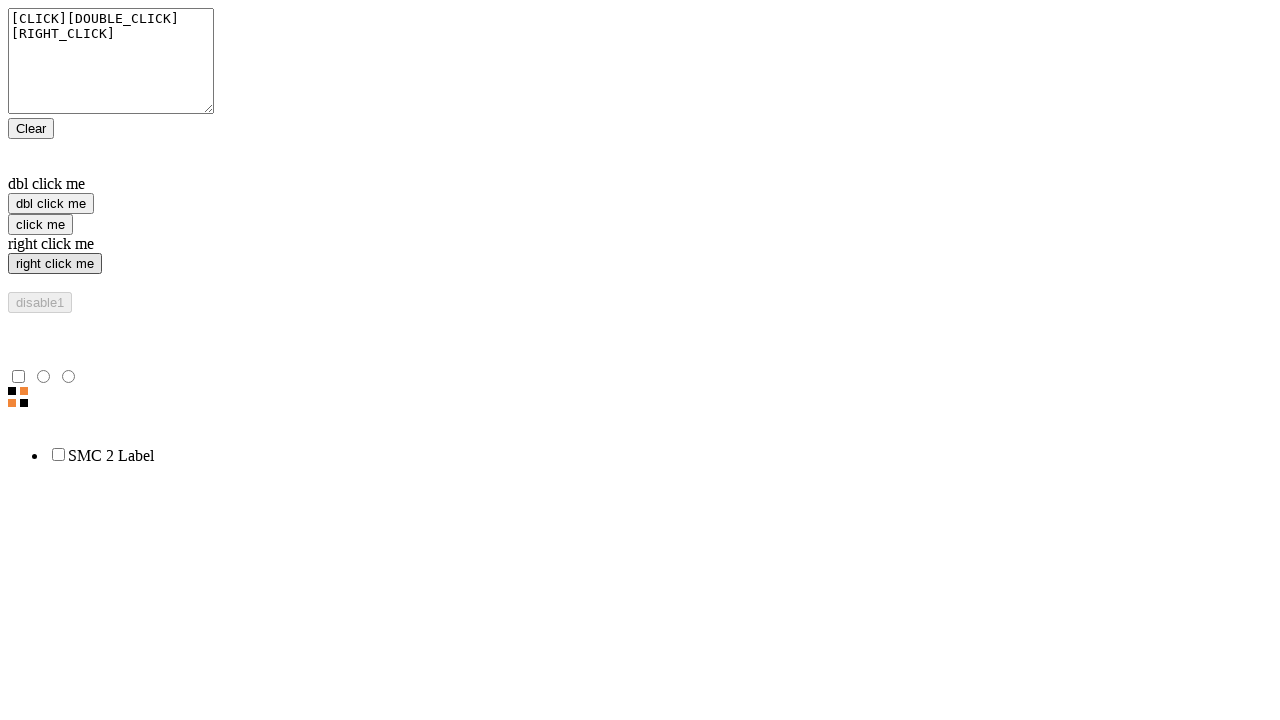

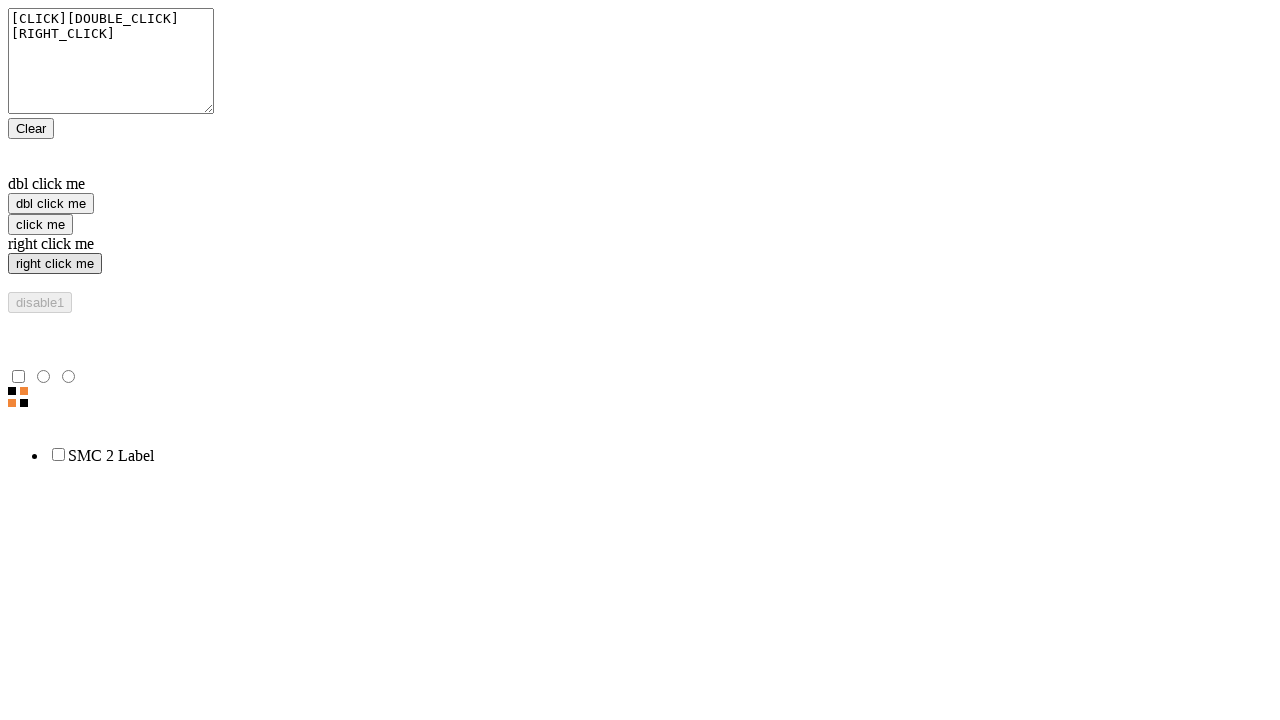